Tests infinite scroll functionality on a quotes website by scrolling down until all content is loaded

Starting URL: https://quotes.toscrape.com/scroll

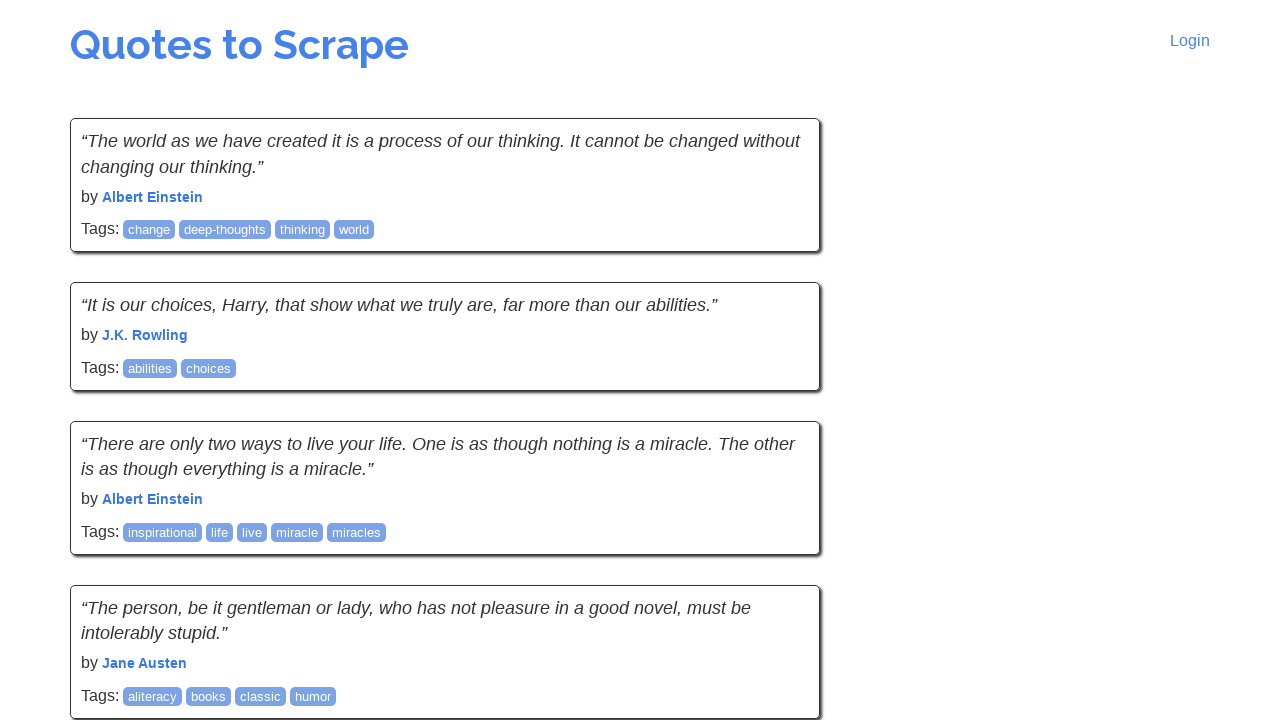

Retrieved initial page height
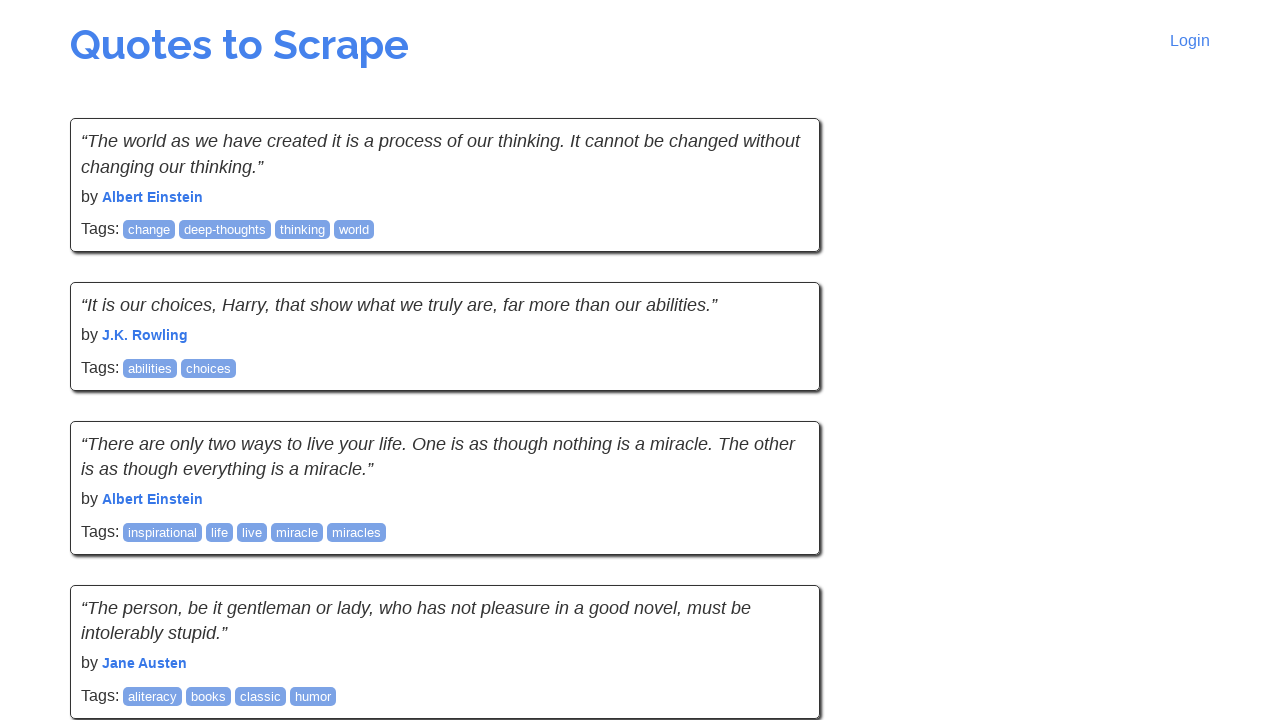

Scrolled to bottom of page
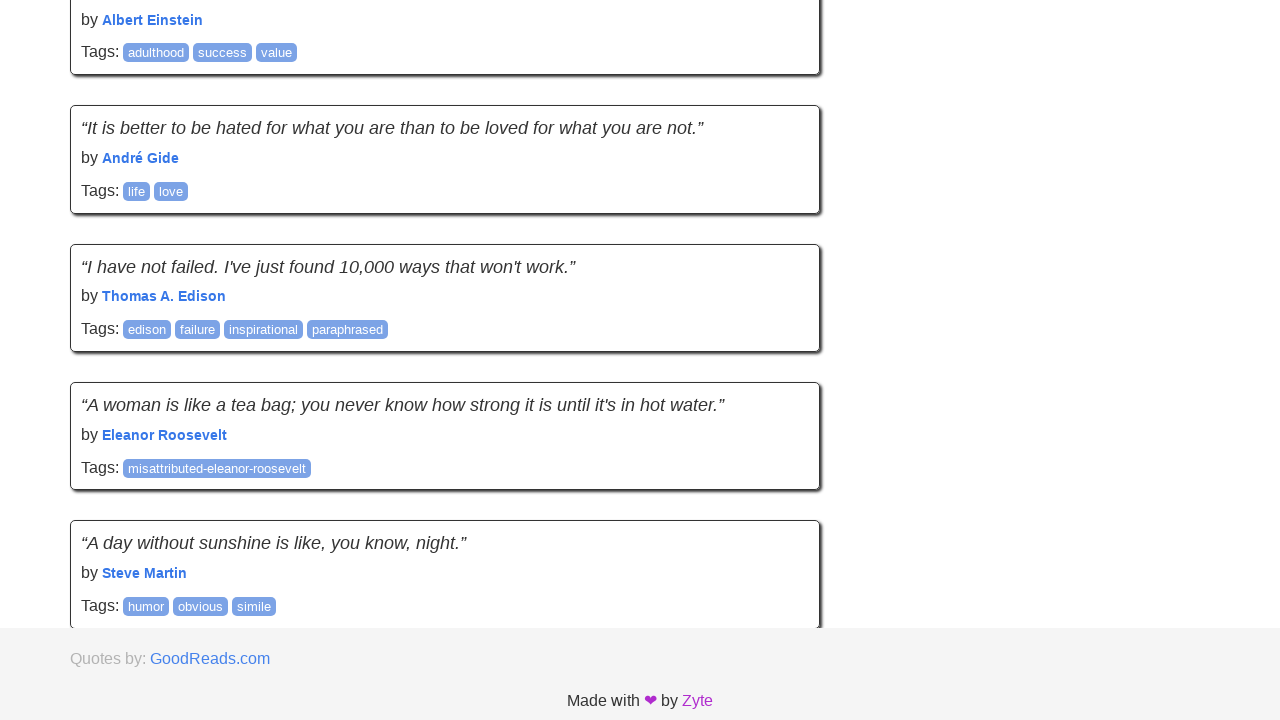

Waited 2 seconds for new content to load
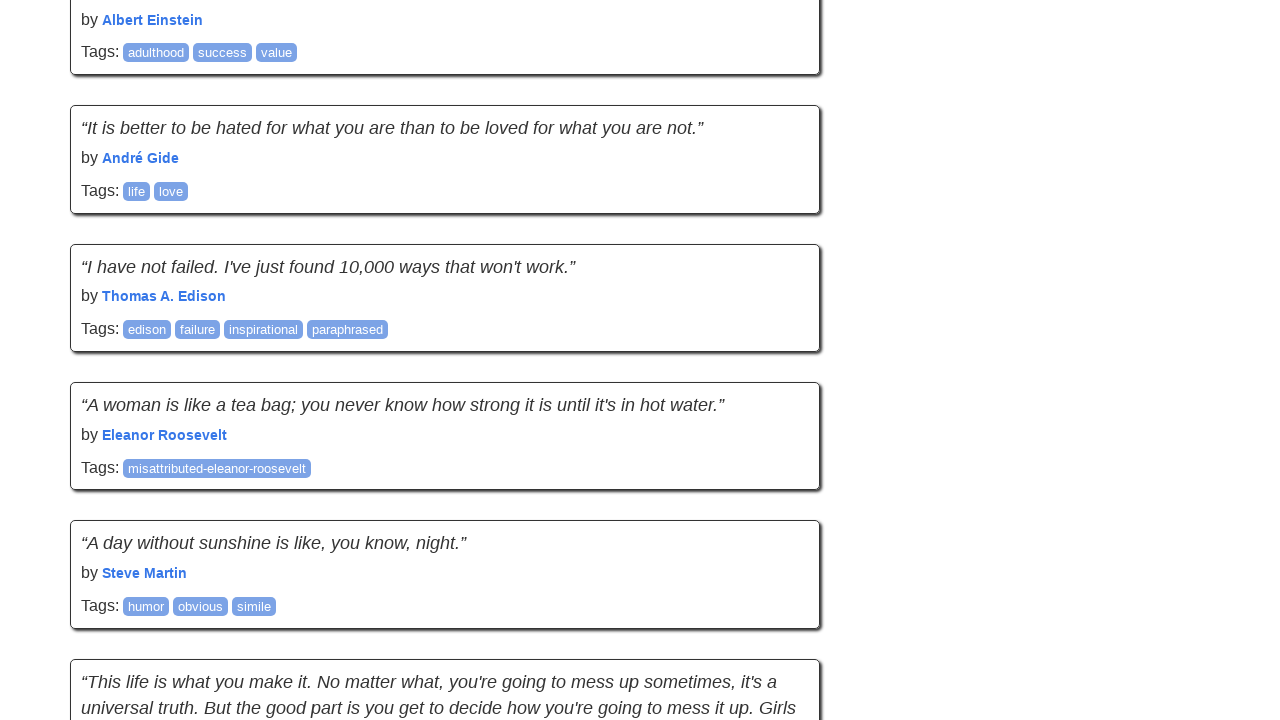

Retrieved updated page height to check for new content
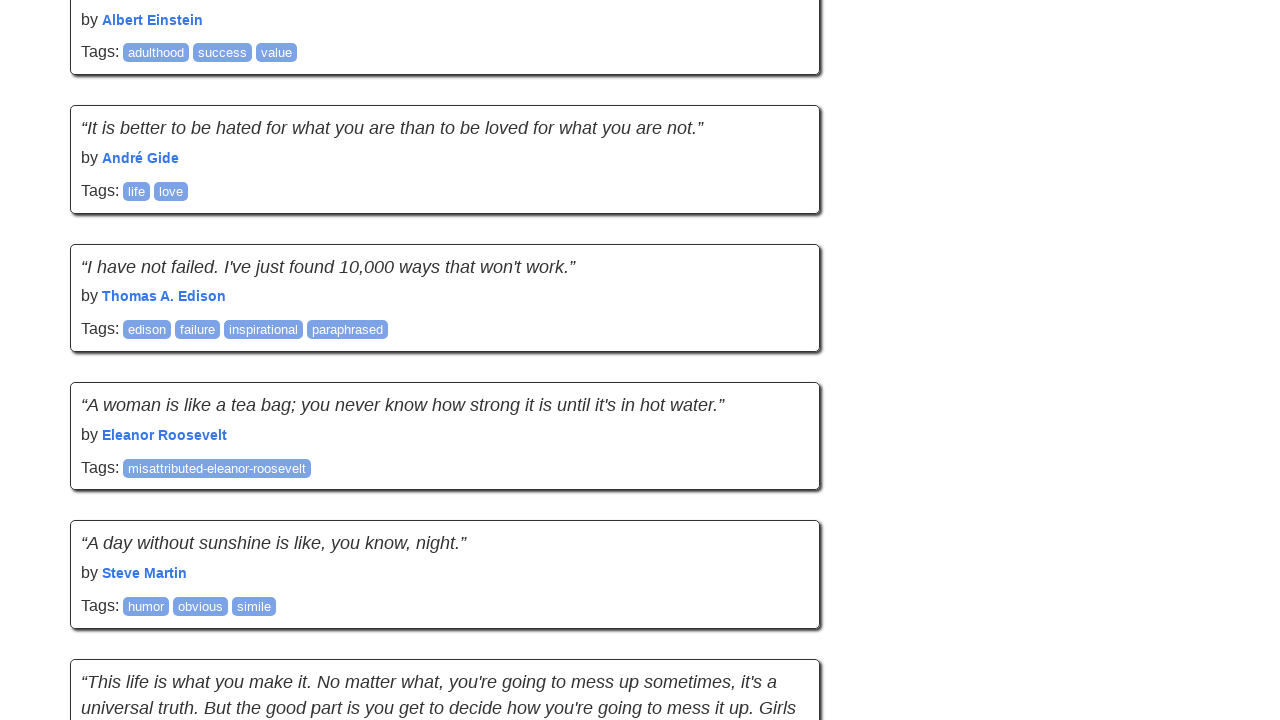

Scrolled to bottom of page
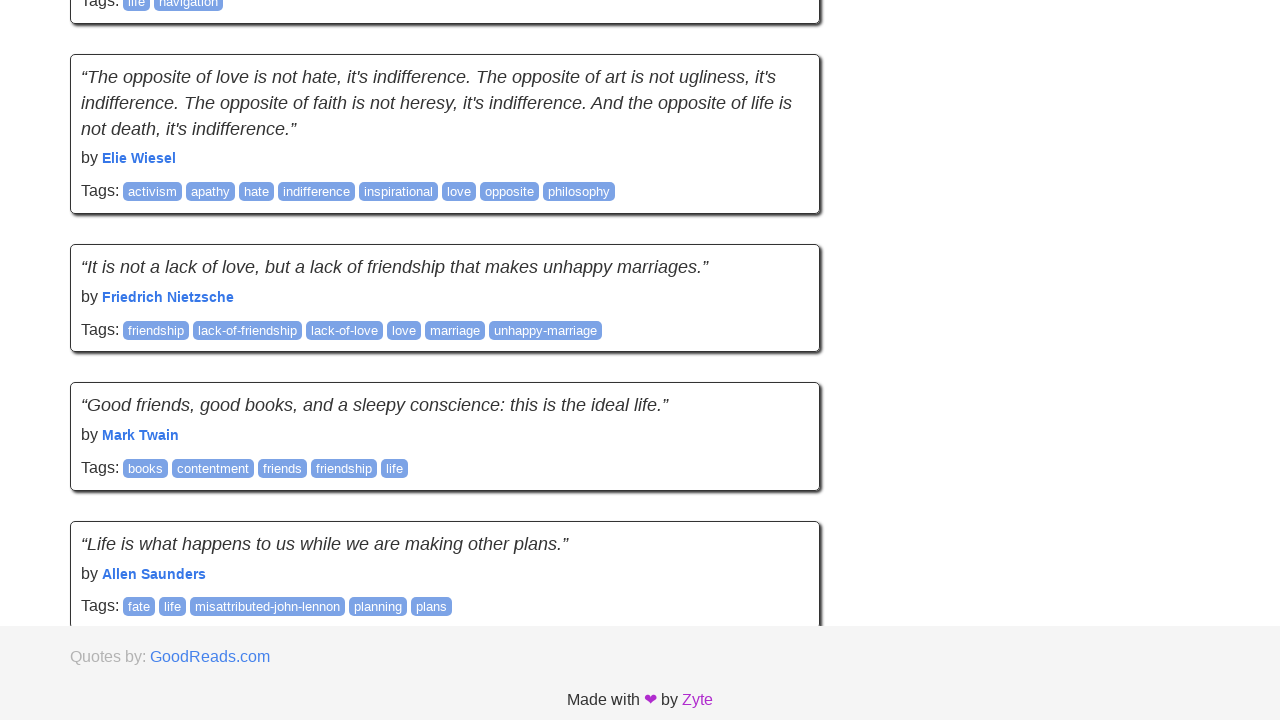

Waited 2 seconds for new content to load
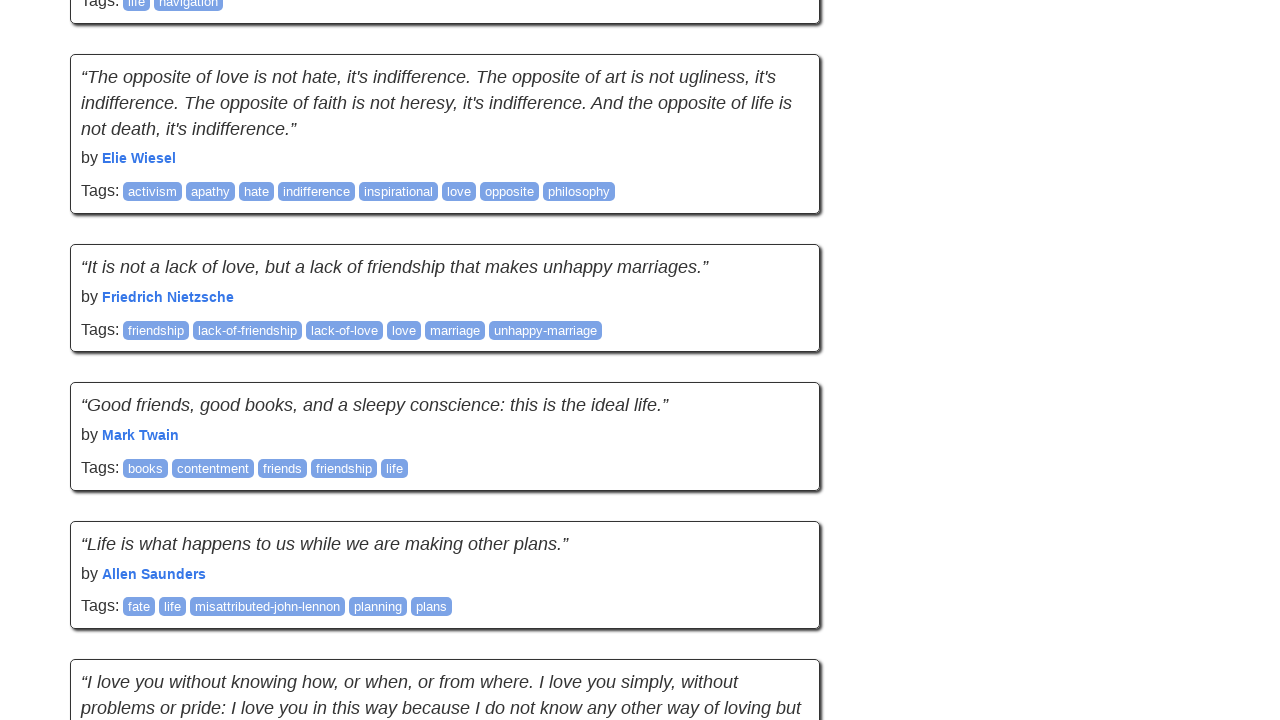

Retrieved updated page height to check for new content
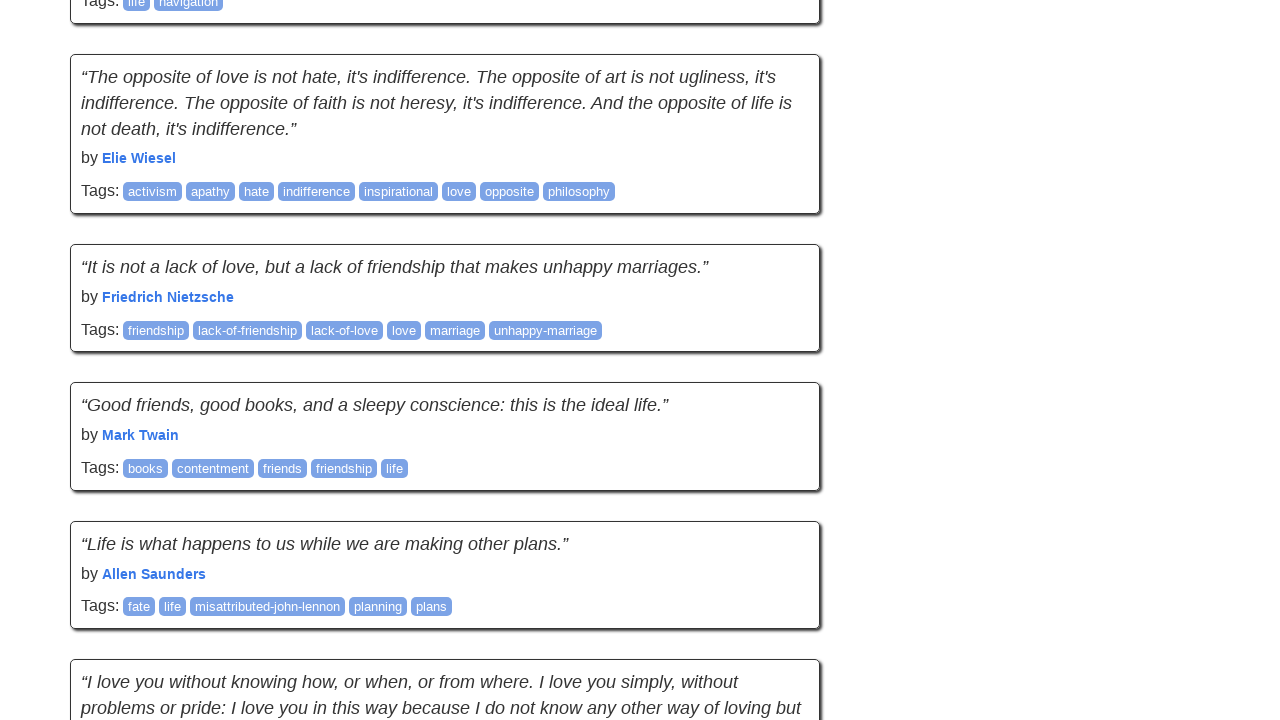

Scrolled to bottom of page
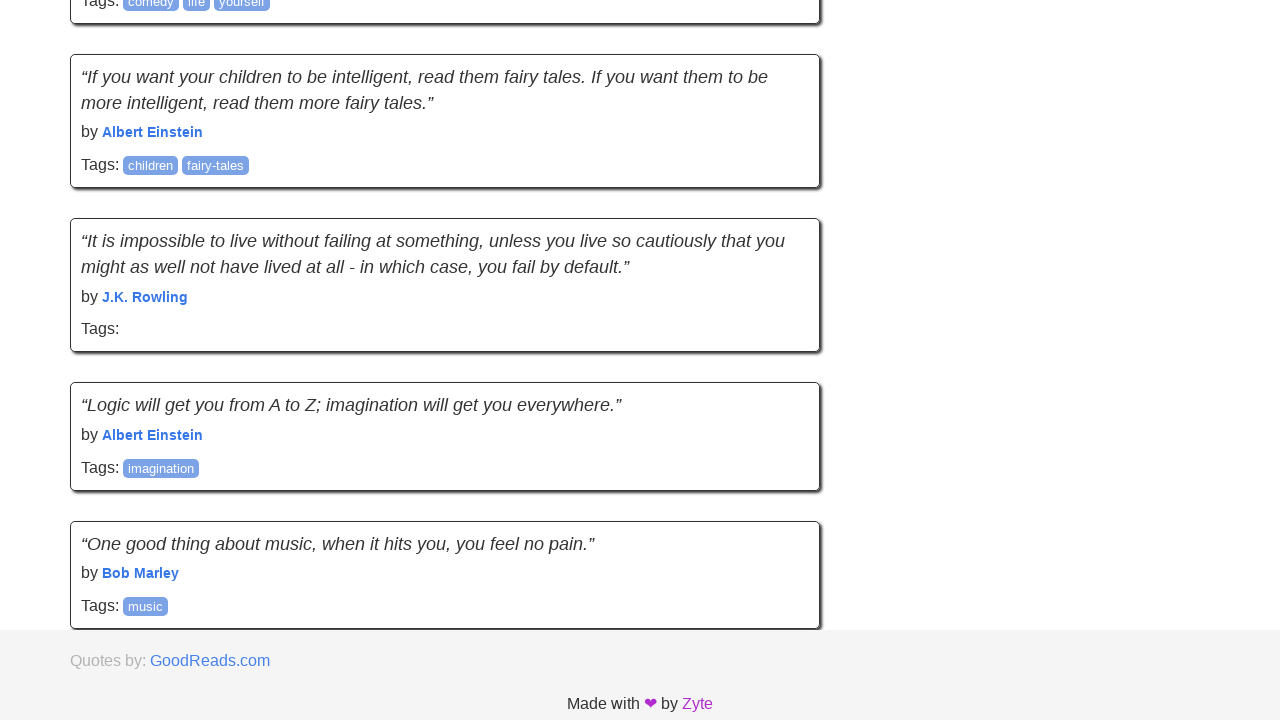

Waited 2 seconds for new content to load
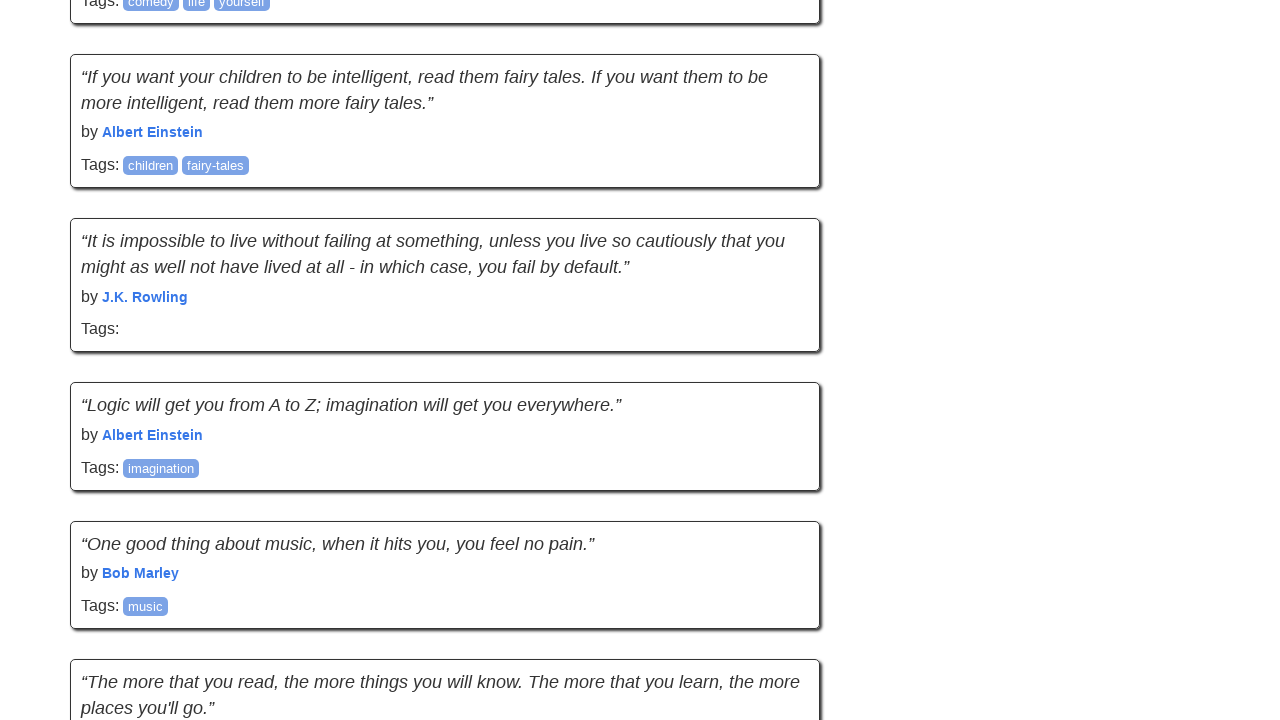

Retrieved updated page height to check for new content
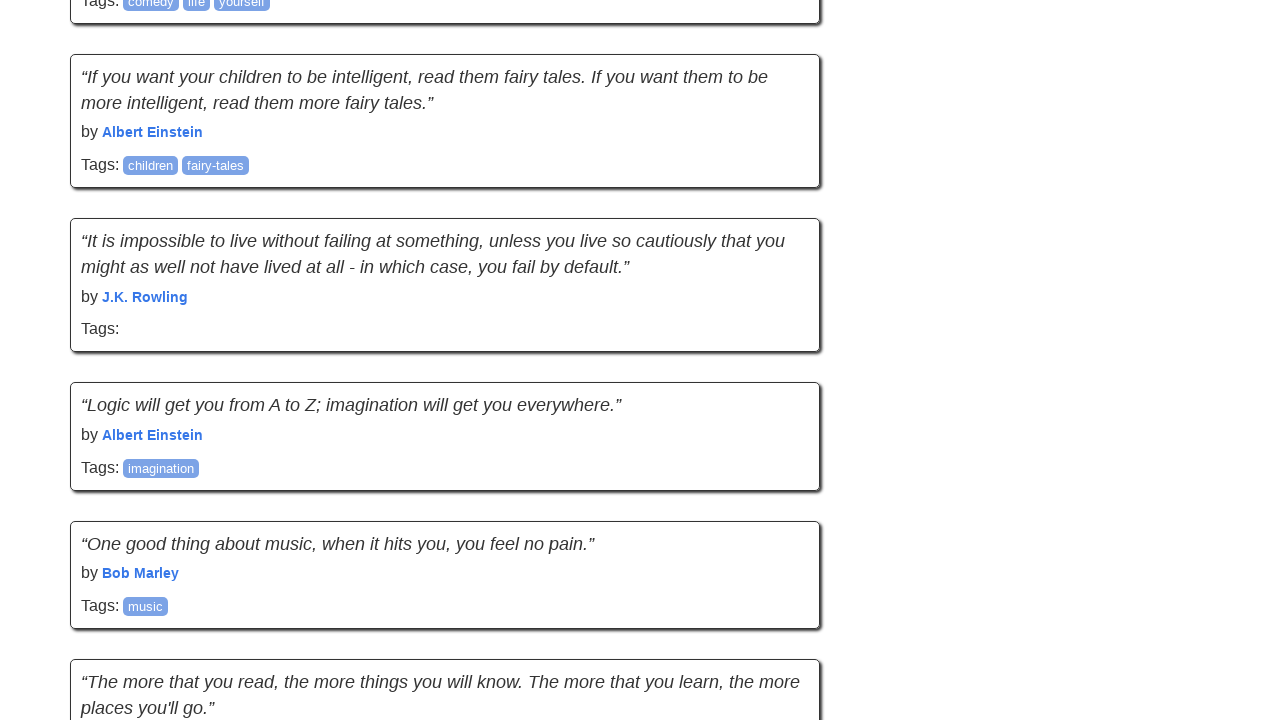

Scrolled to bottom of page
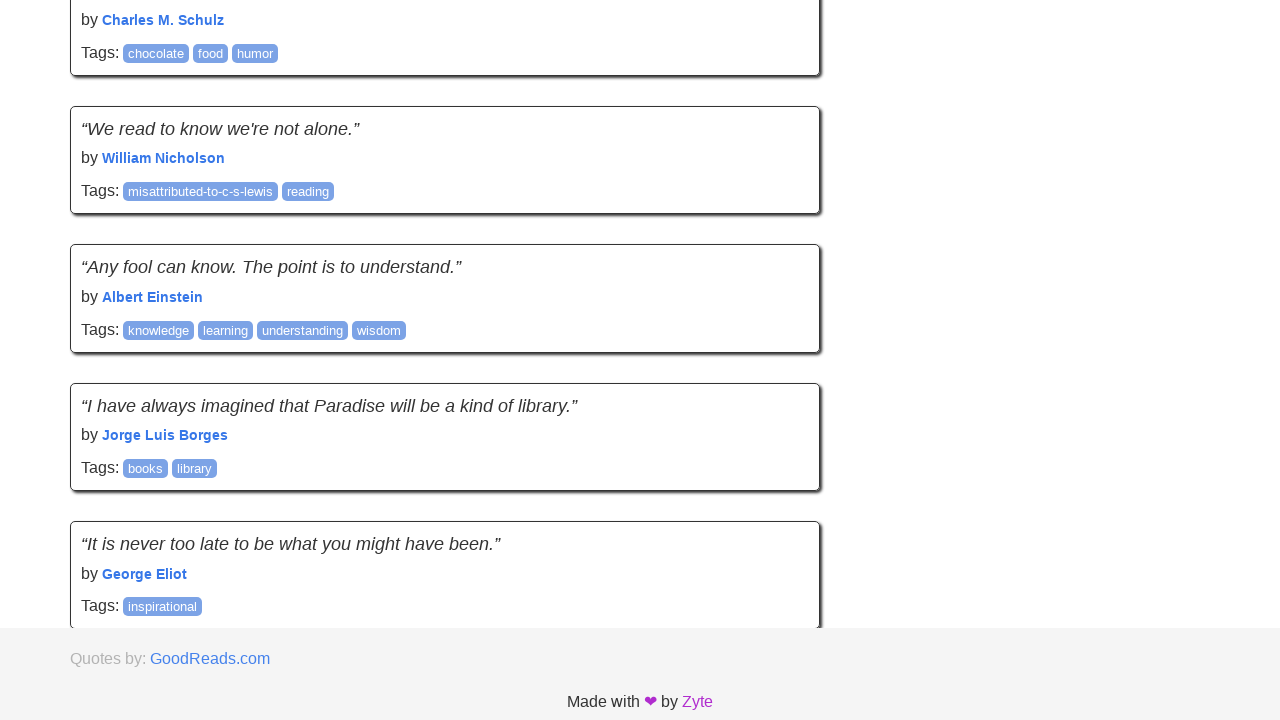

Waited 2 seconds for new content to load
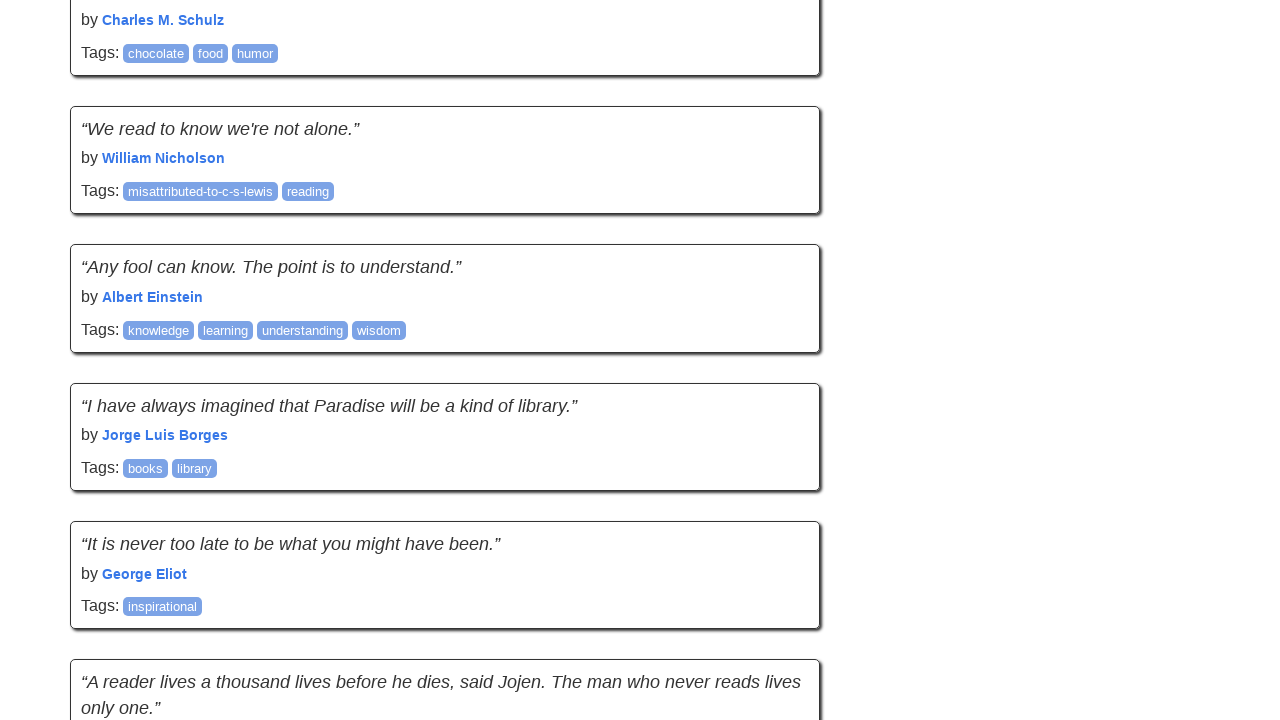

Retrieved updated page height to check for new content
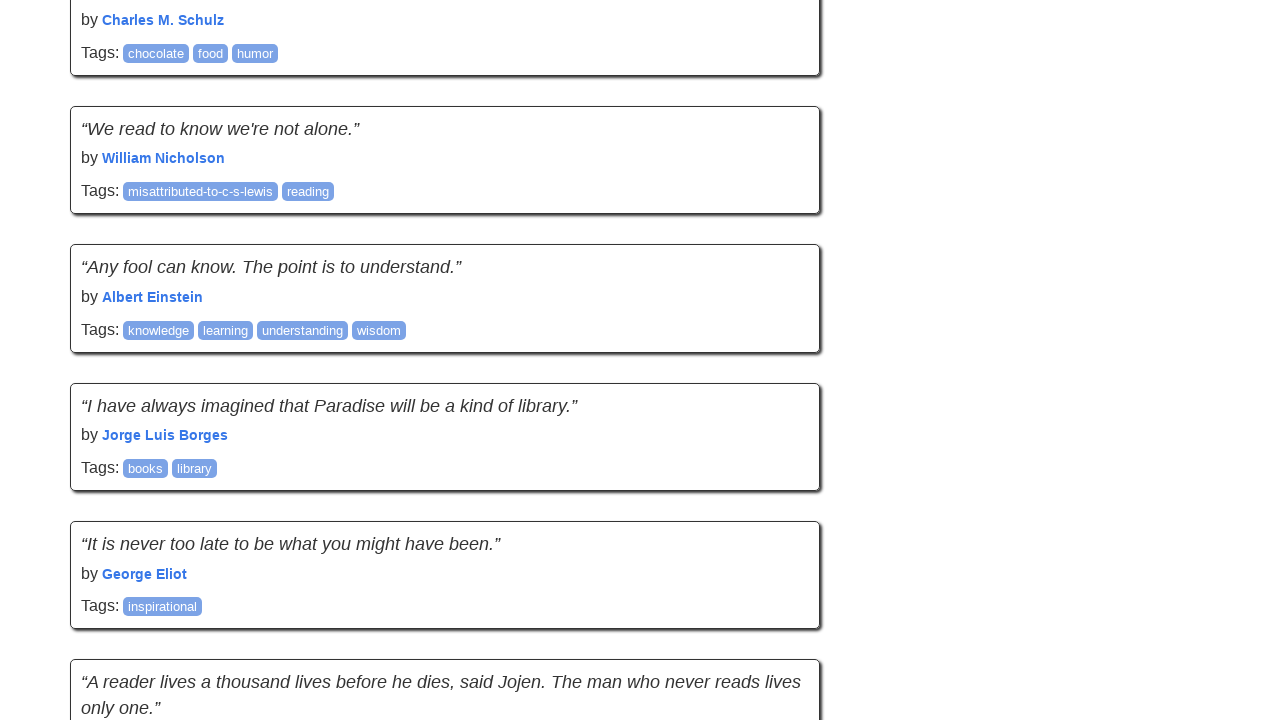

Scrolled to bottom of page
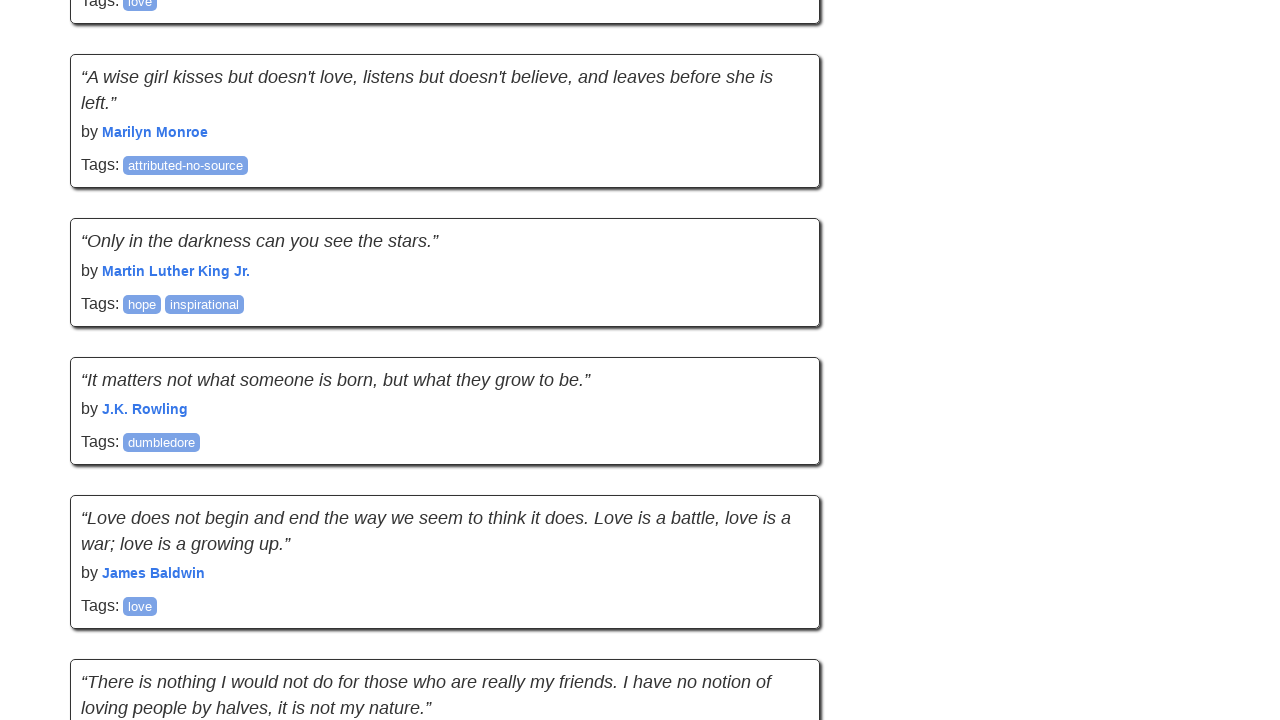

Waited 2 seconds for new content to load
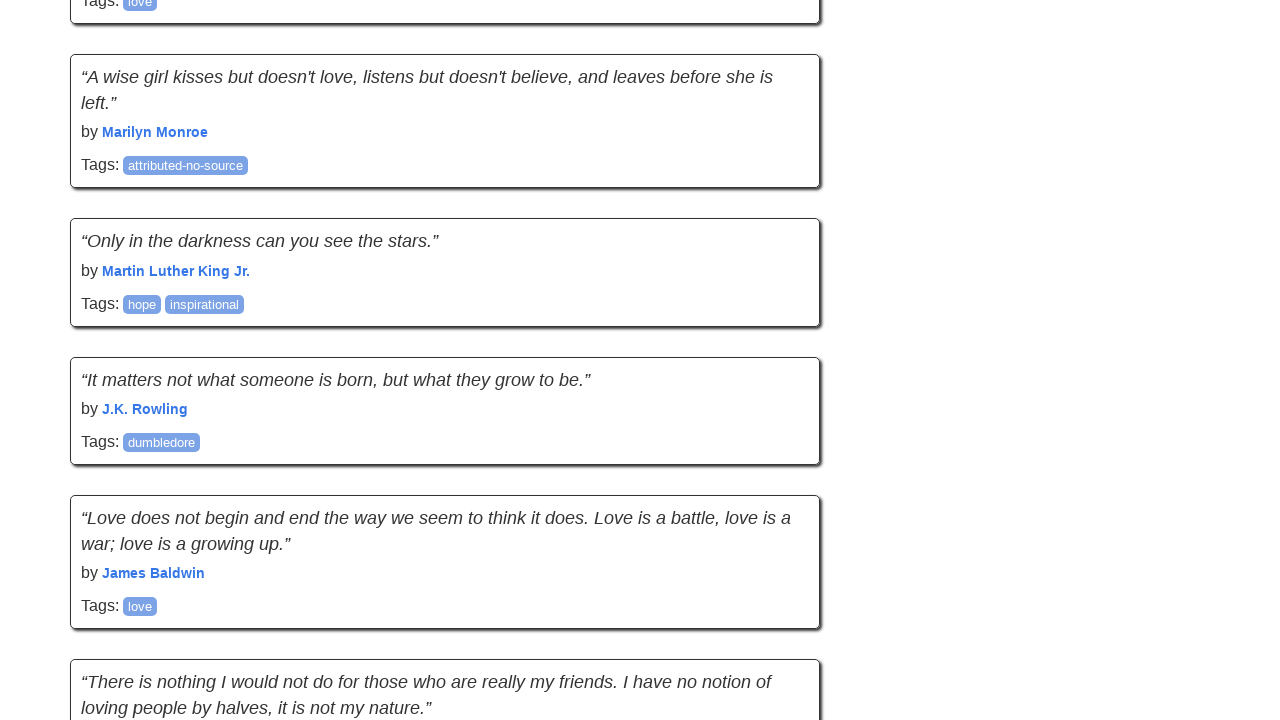

Retrieved updated page height to check for new content
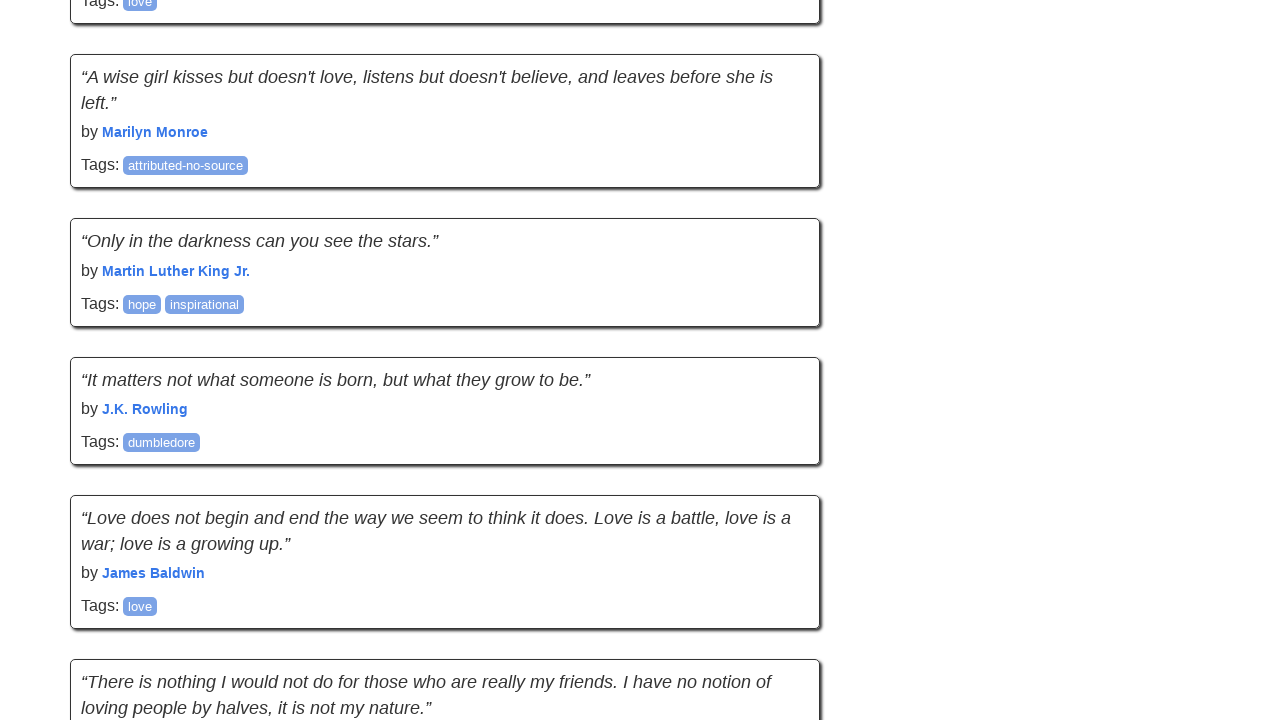

Scrolled to bottom of page
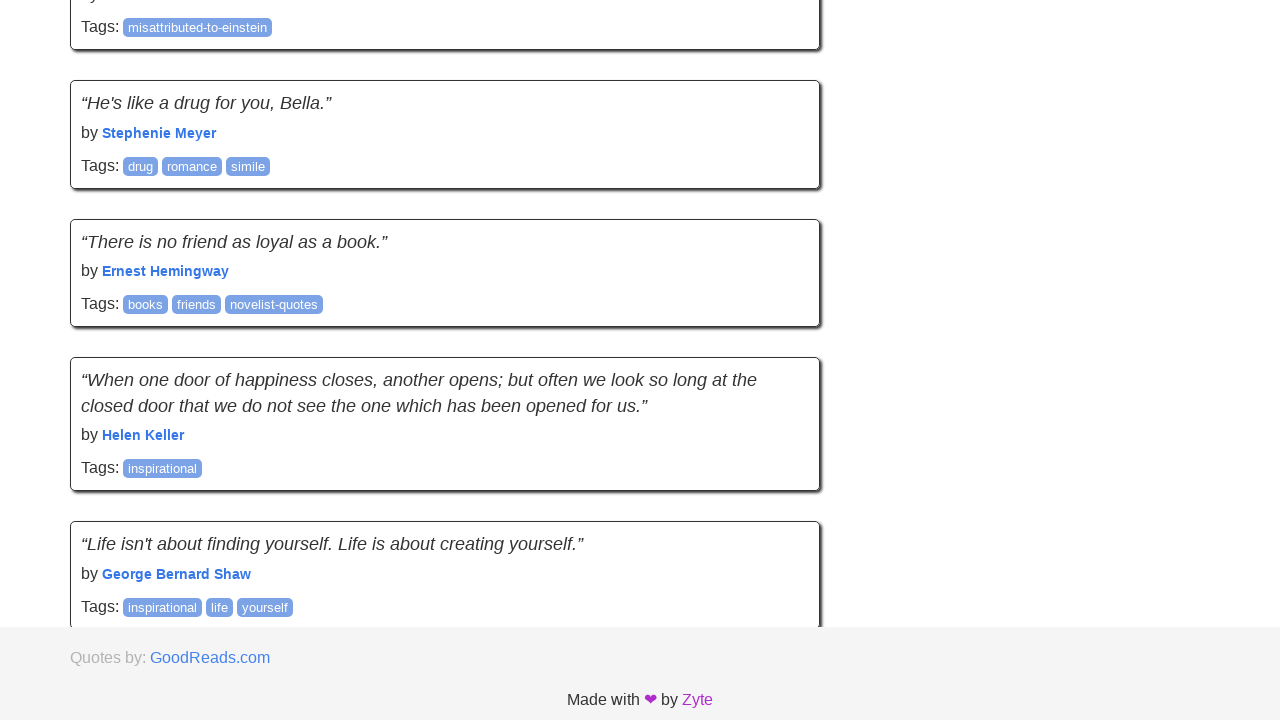

Waited 2 seconds for new content to load
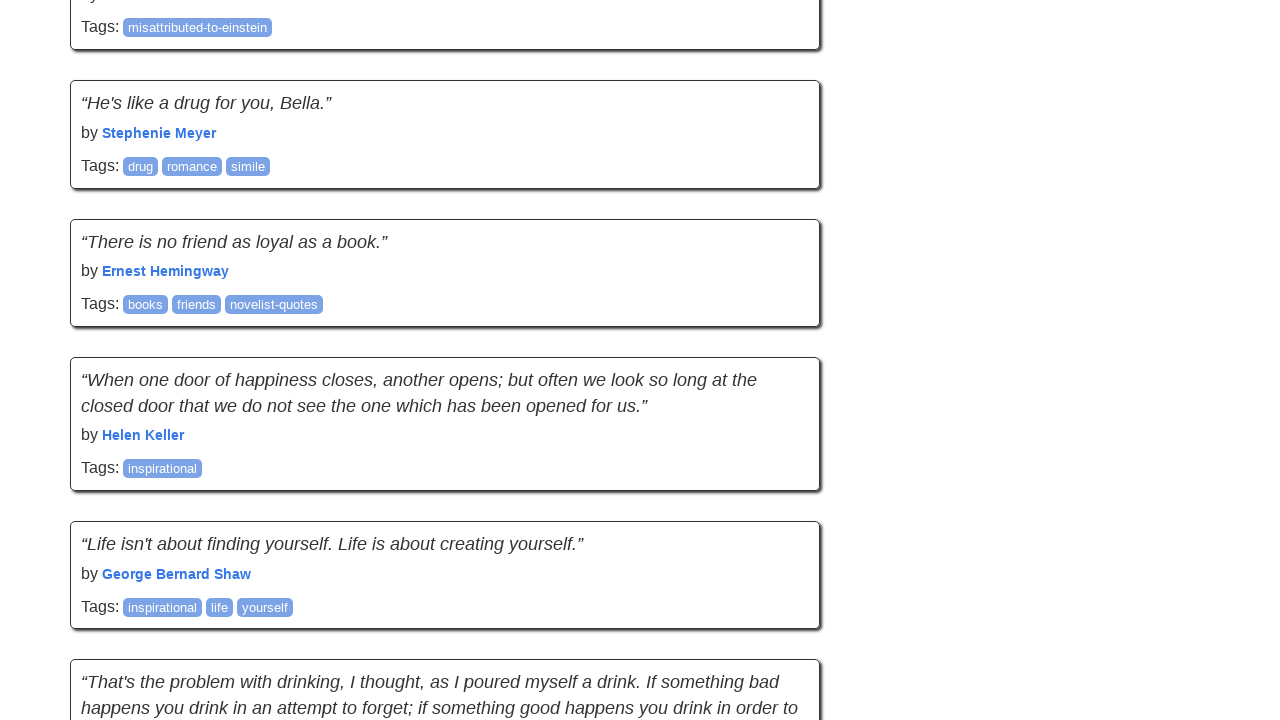

Retrieved updated page height to check for new content
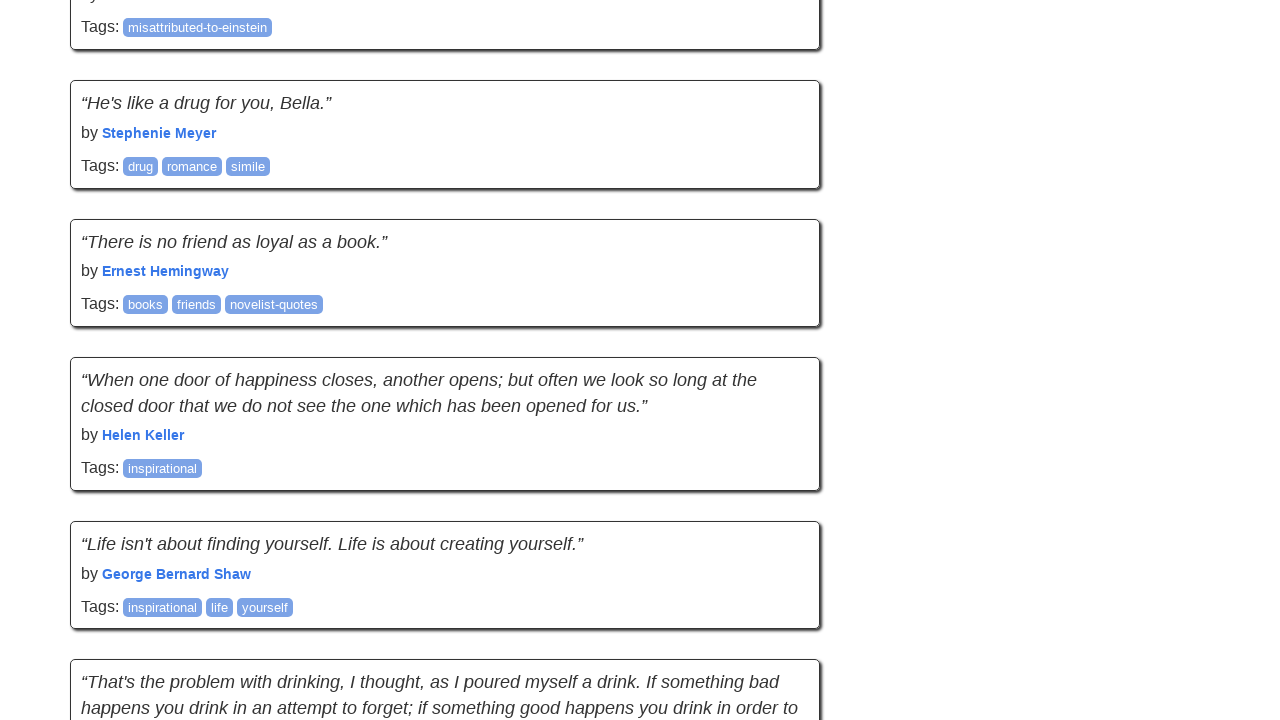

Scrolled to bottom of page
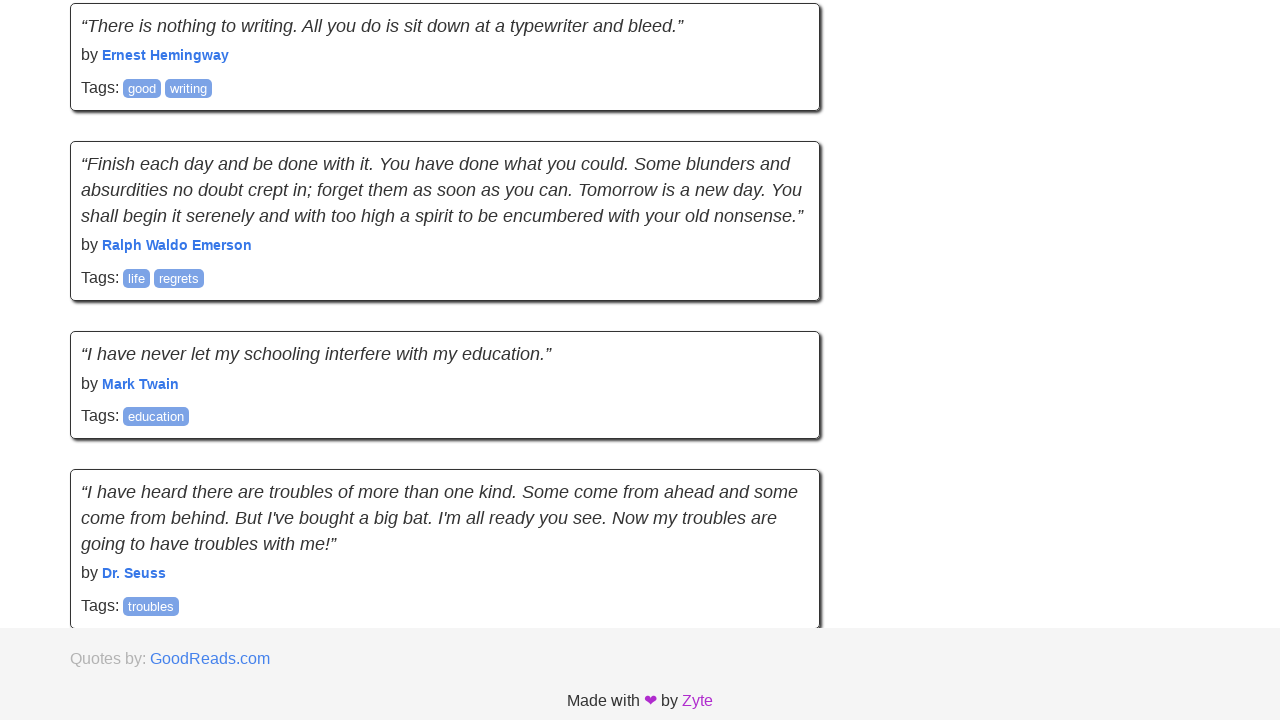

Waited 2 seconds for new content to load
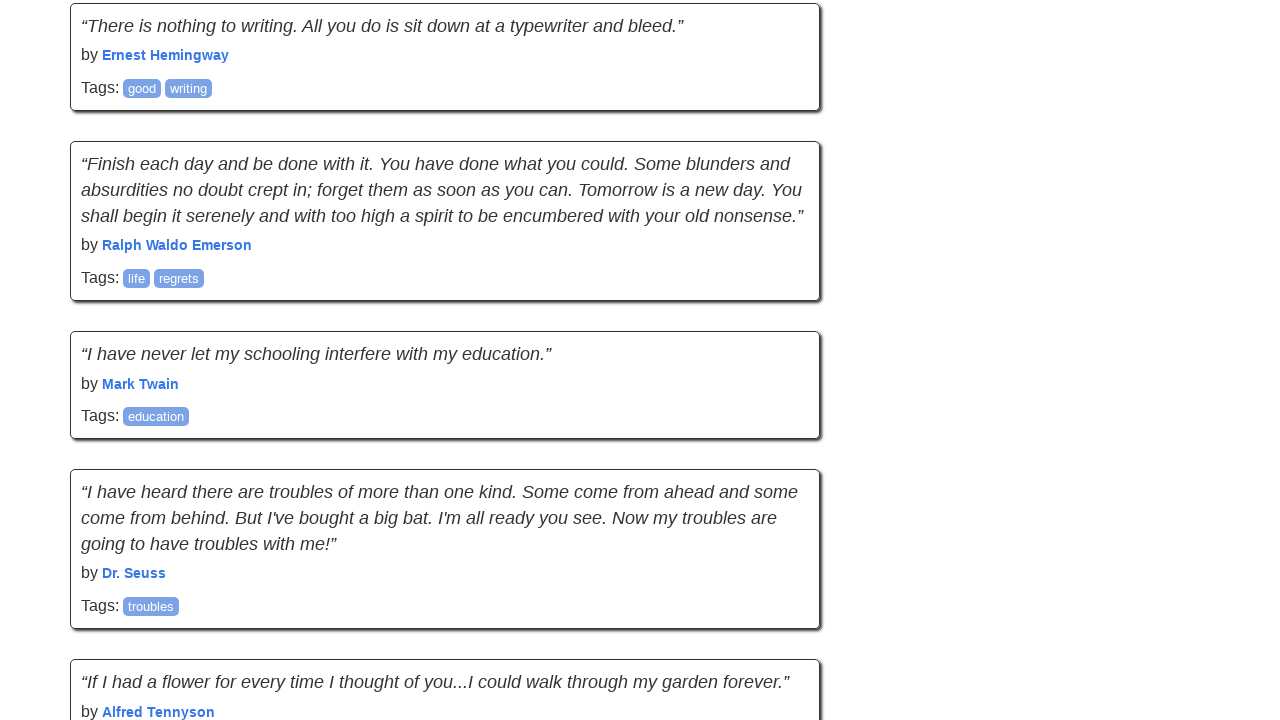

Retrieved updated page height to check for new content
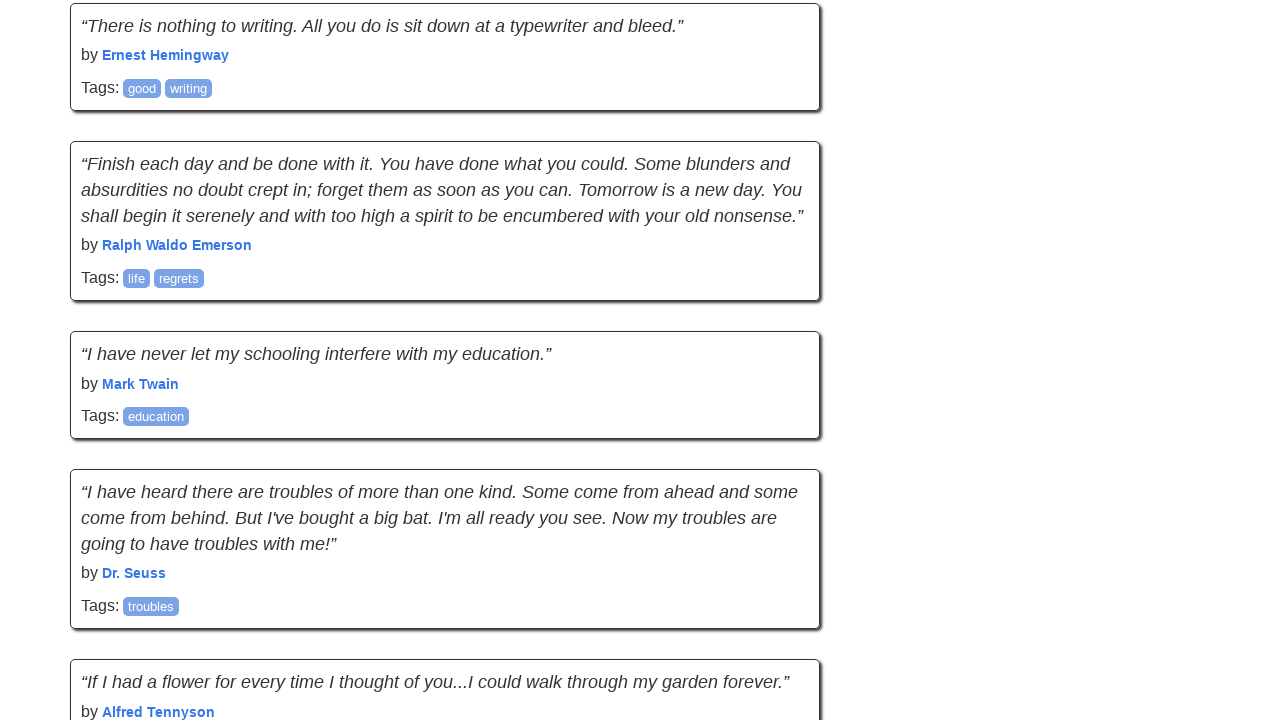

Scrolled to bottom of page
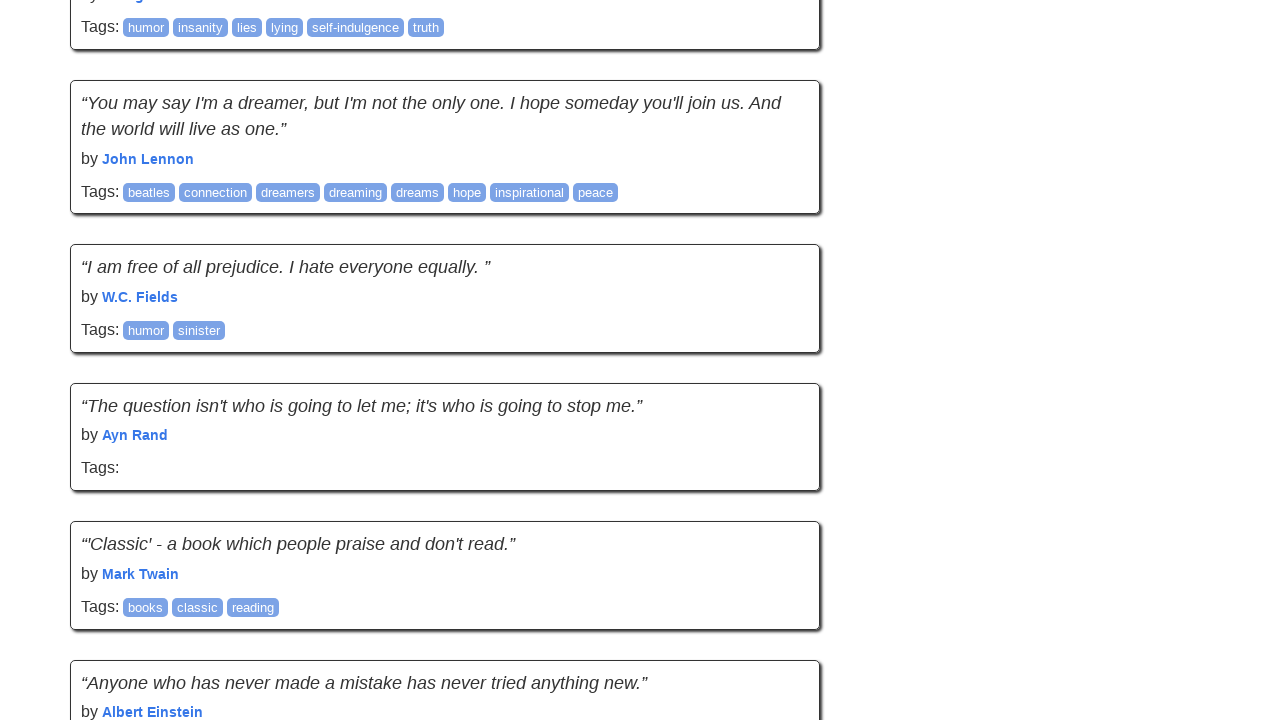

Waited 2 seconds for new content to load
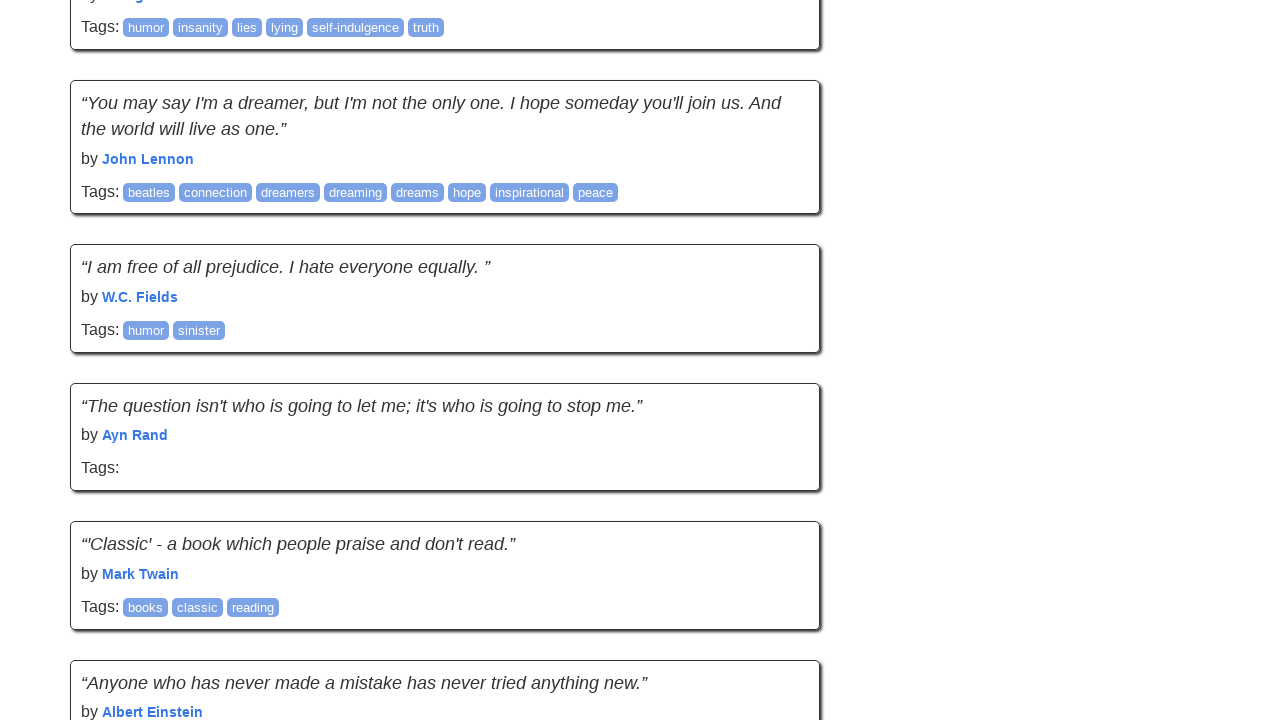

Retrieved updated page height to check for new content
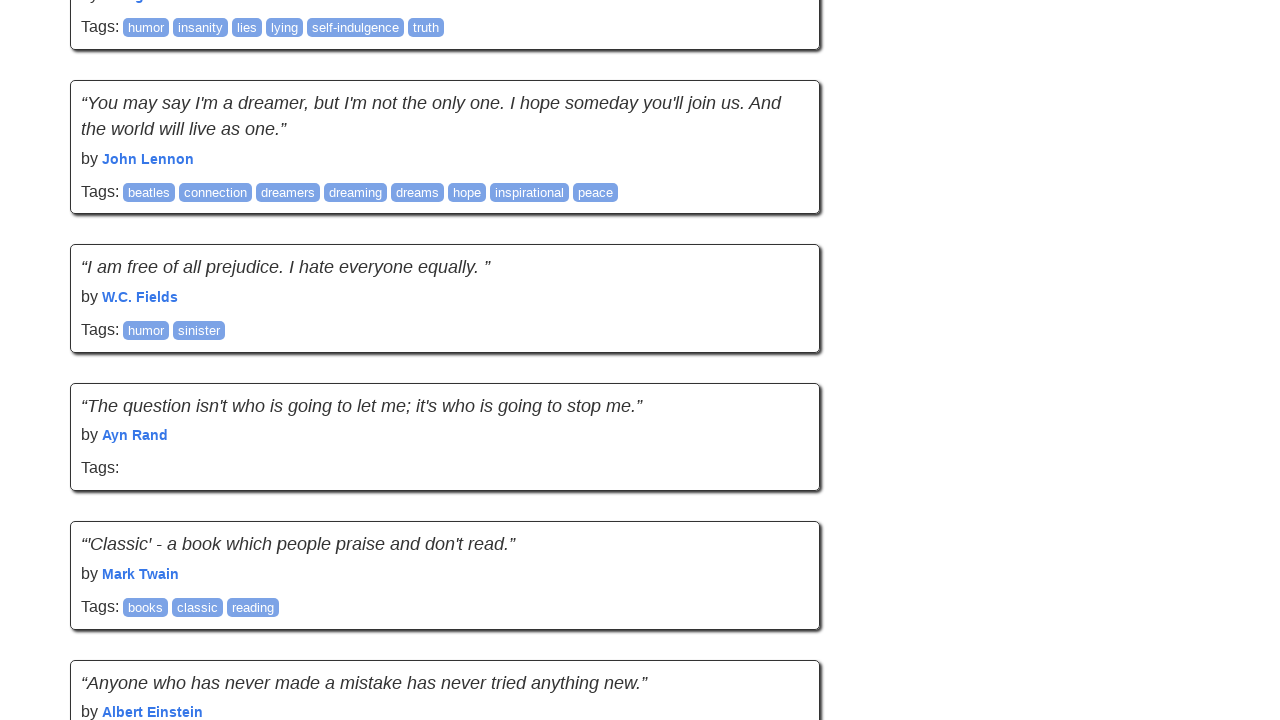

Scrolled to bottom of page
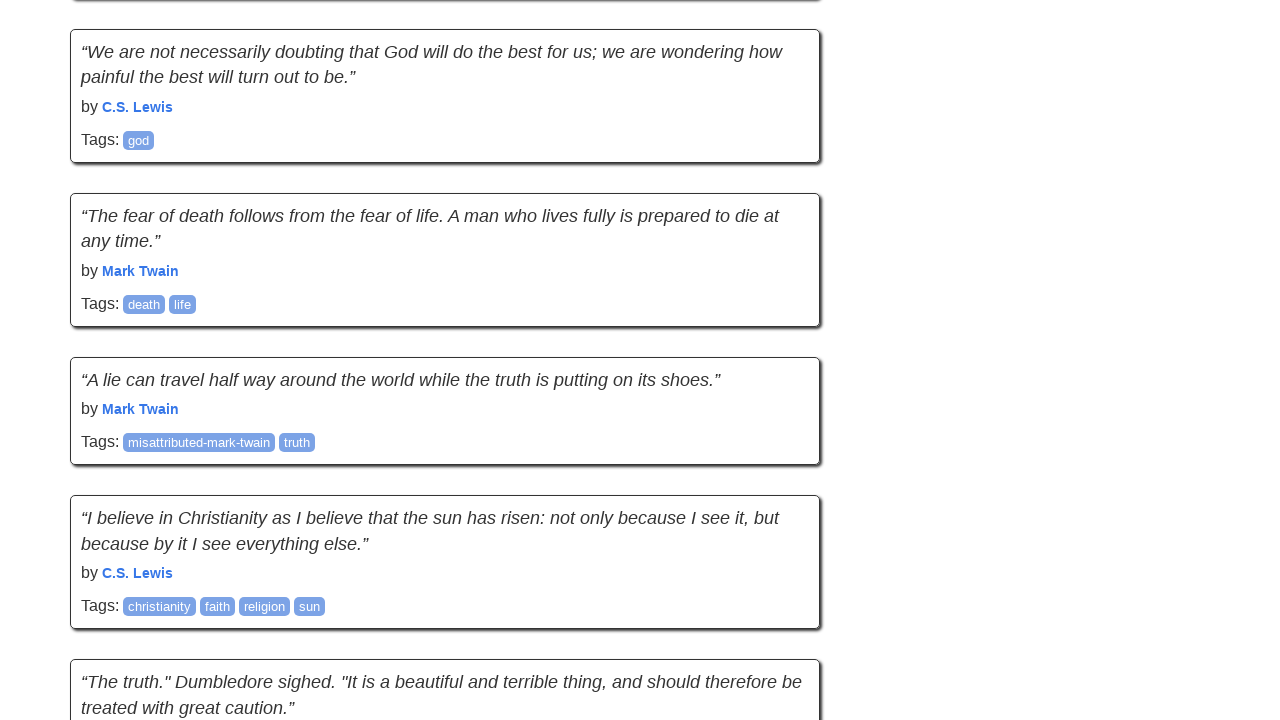

Waited 2 seconds for new content to load
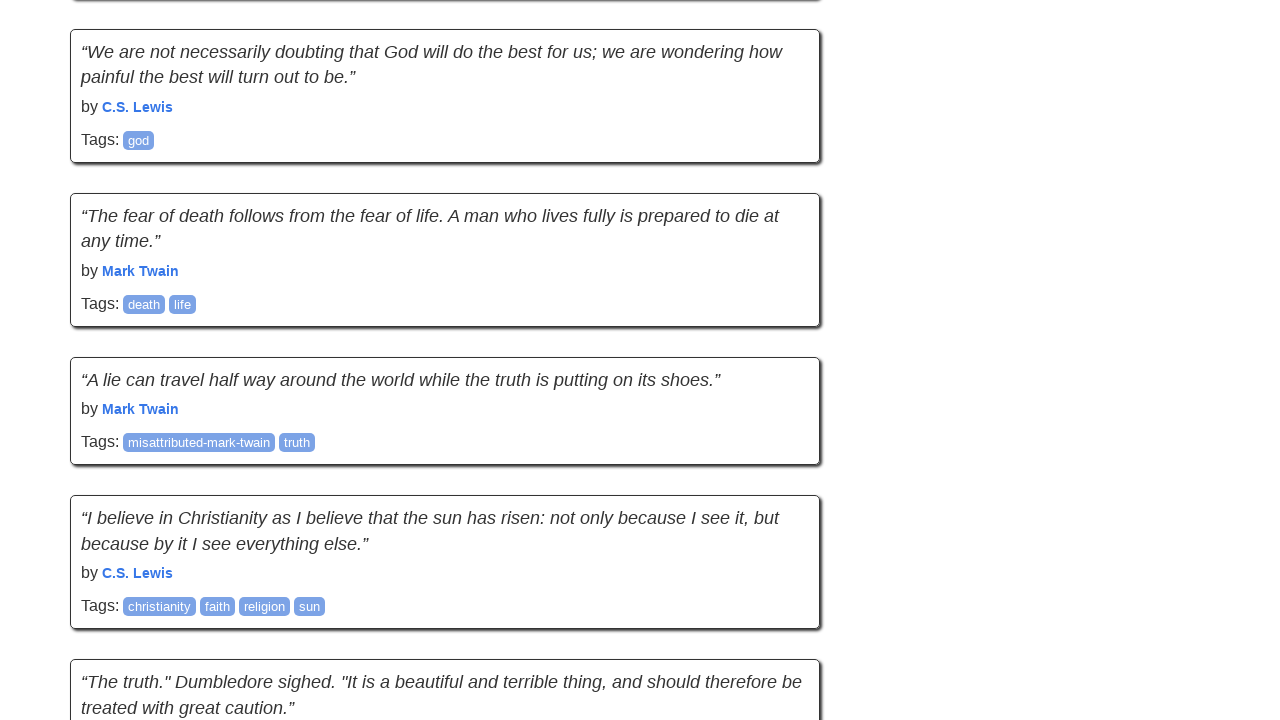

Retrieved updated page height to check for new content
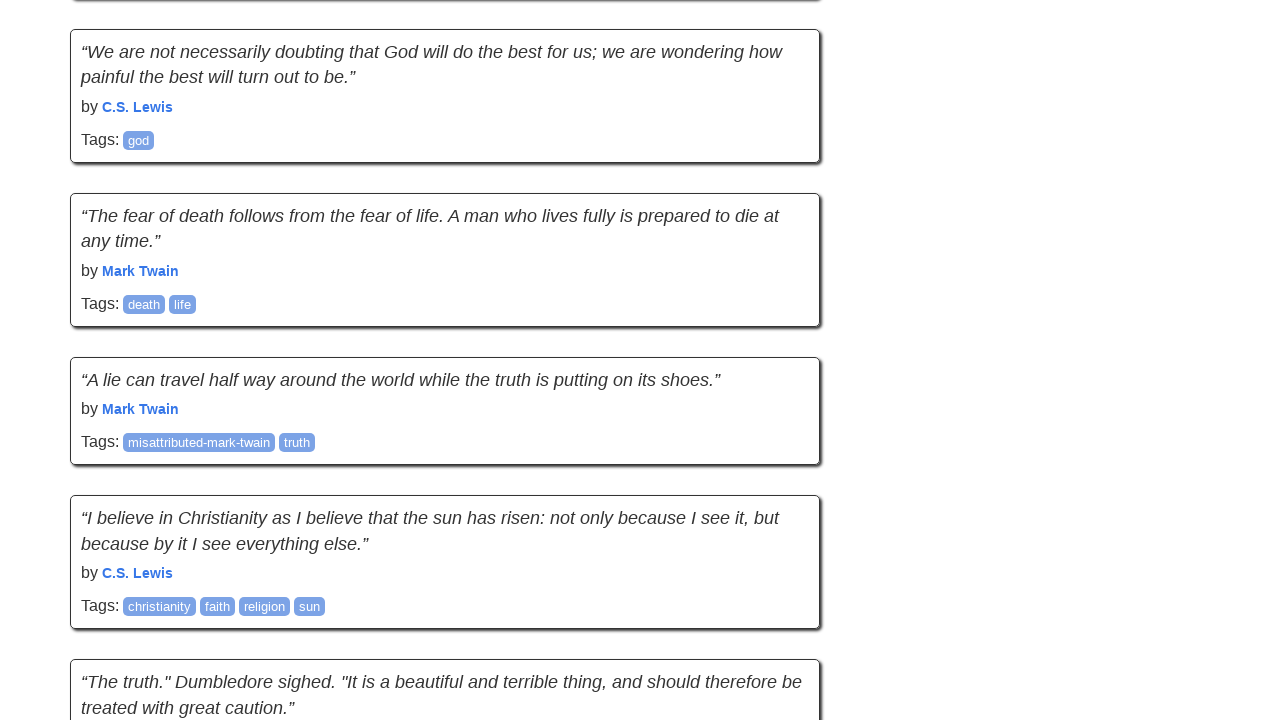

Scrolled to bottom of page
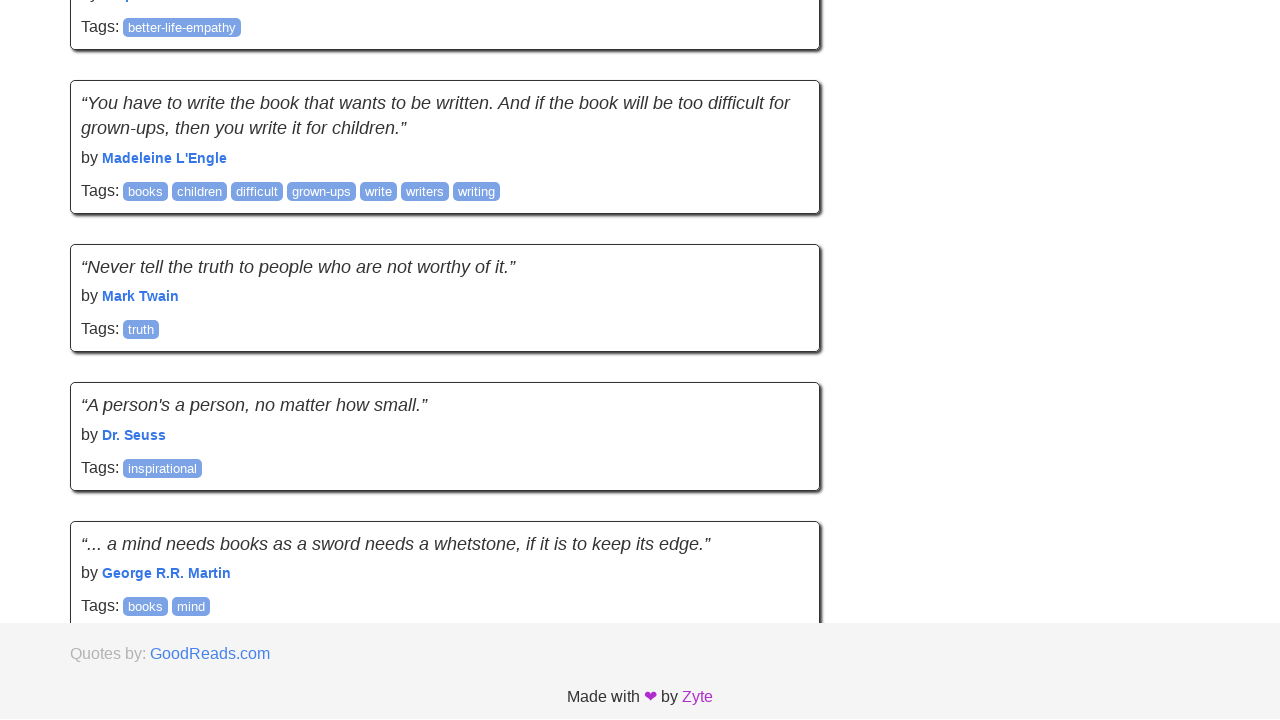

Waited 2 seconds for new content to load
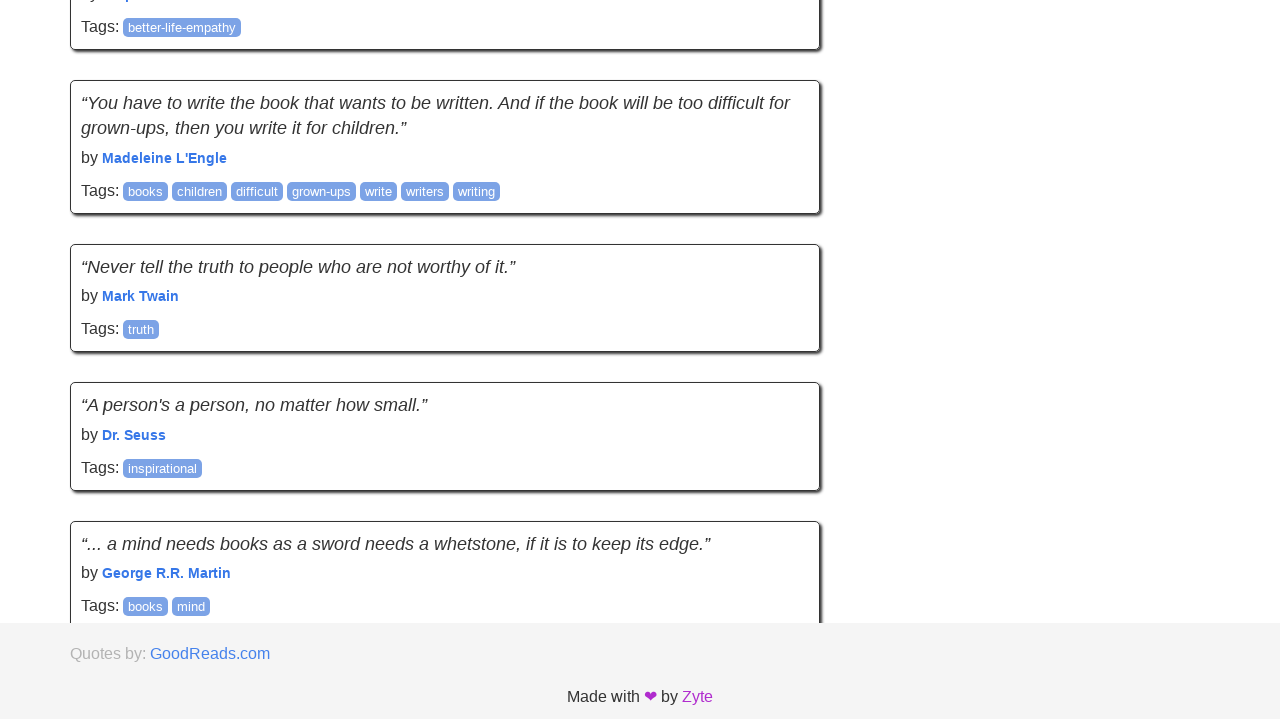

Retrieved updated page height to check for new content
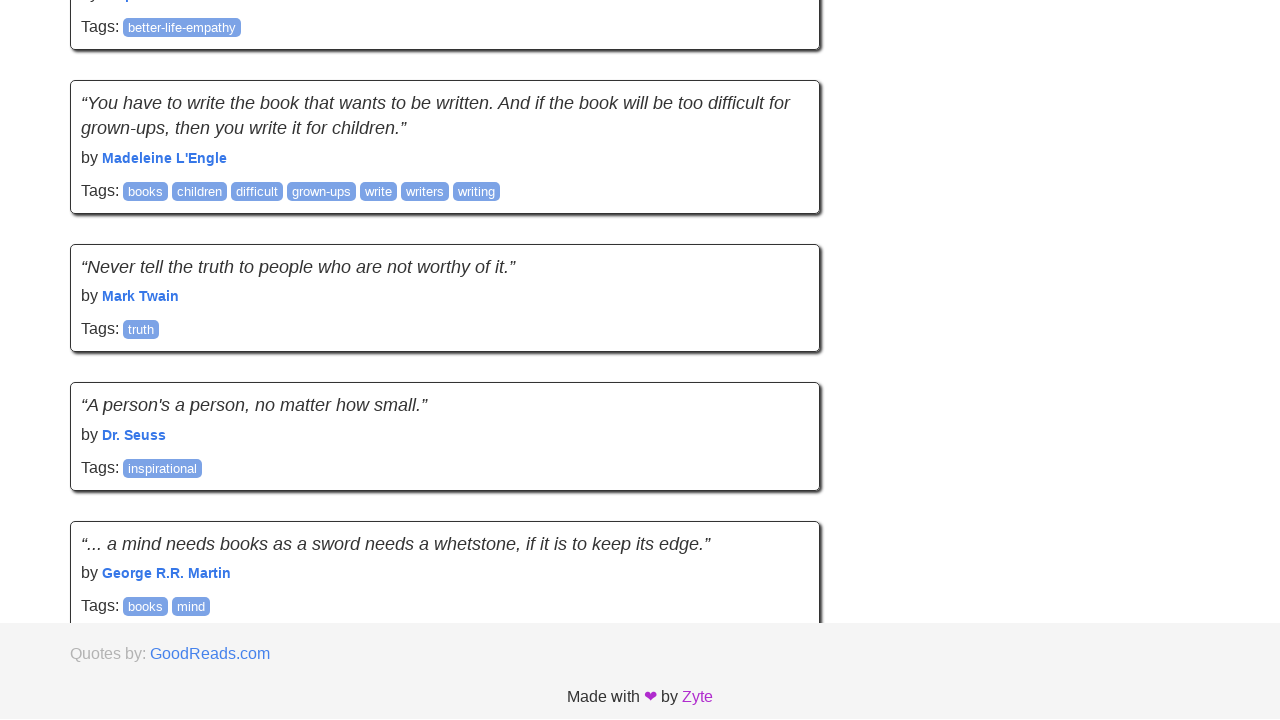

No new content loaded - infinite scroll complete
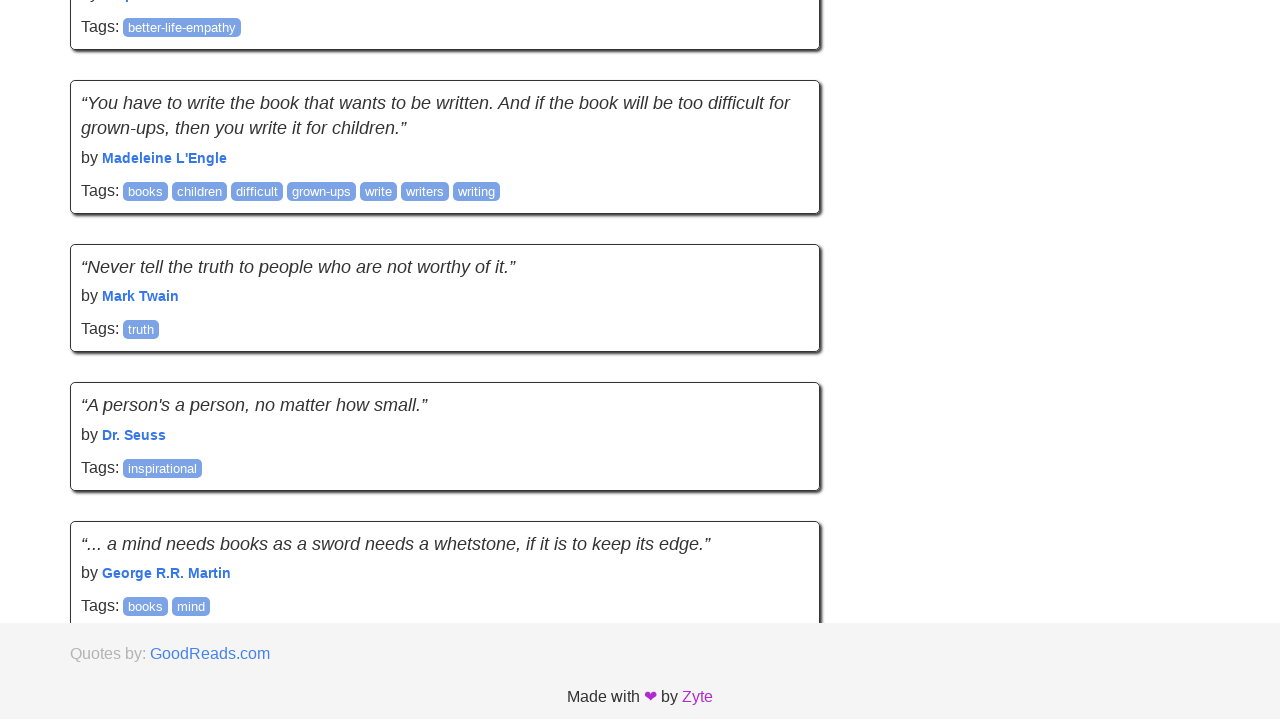

Verified quotes are present on the page
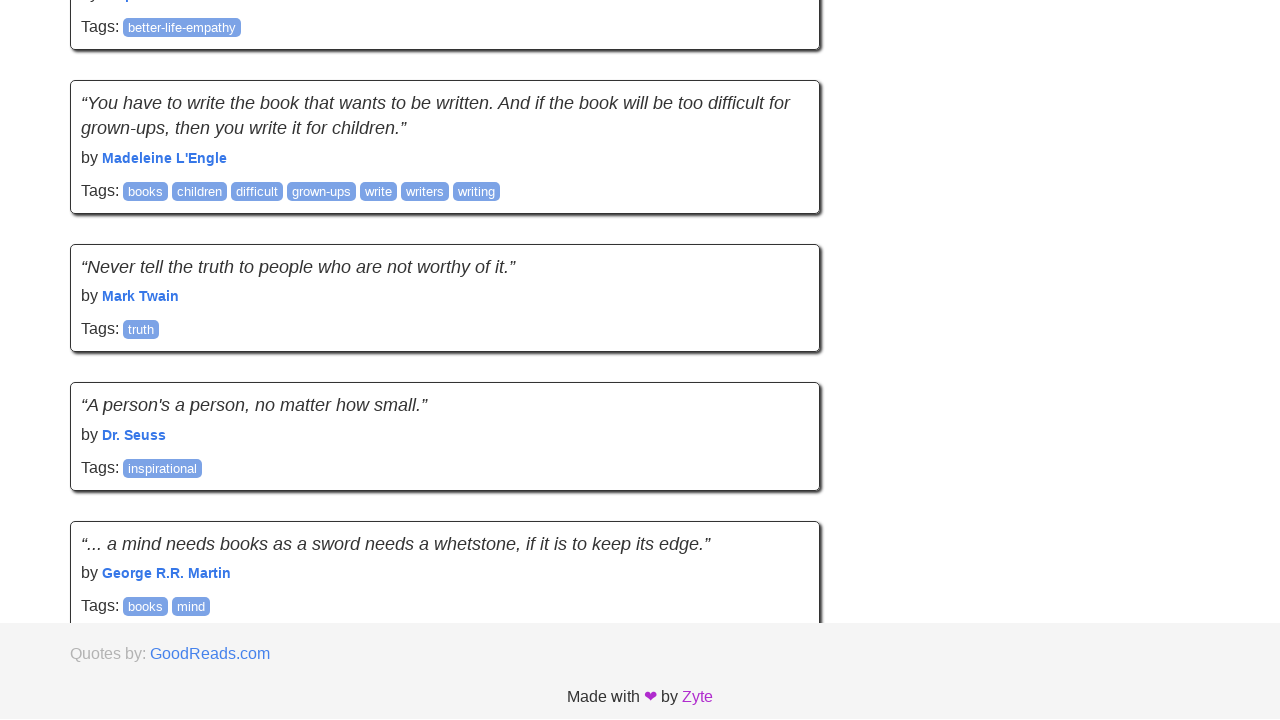

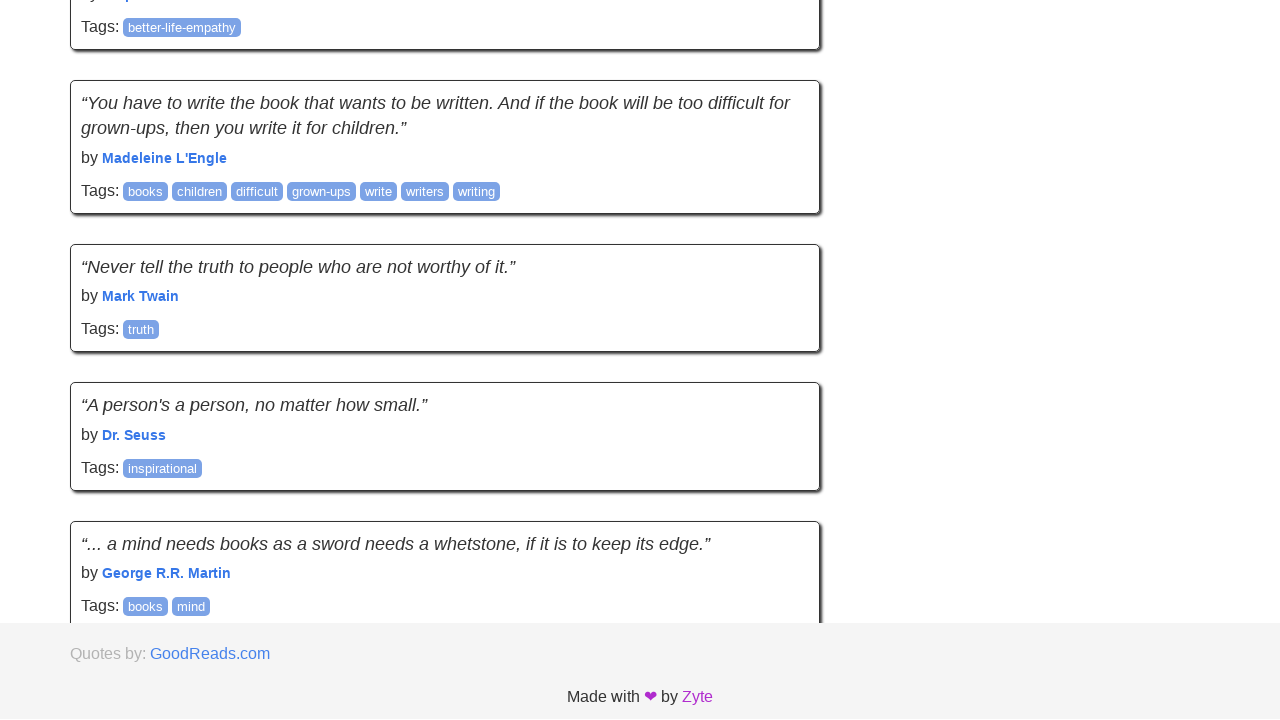